Tests JavaScript confirm dialog by clicking a button that triggers a confirm dialog, dismissing it, and verifying the result message does not contain "successfuly"

Starting URL: https://testcenter.techproeducation.com/index.php?page=javascript-alerts

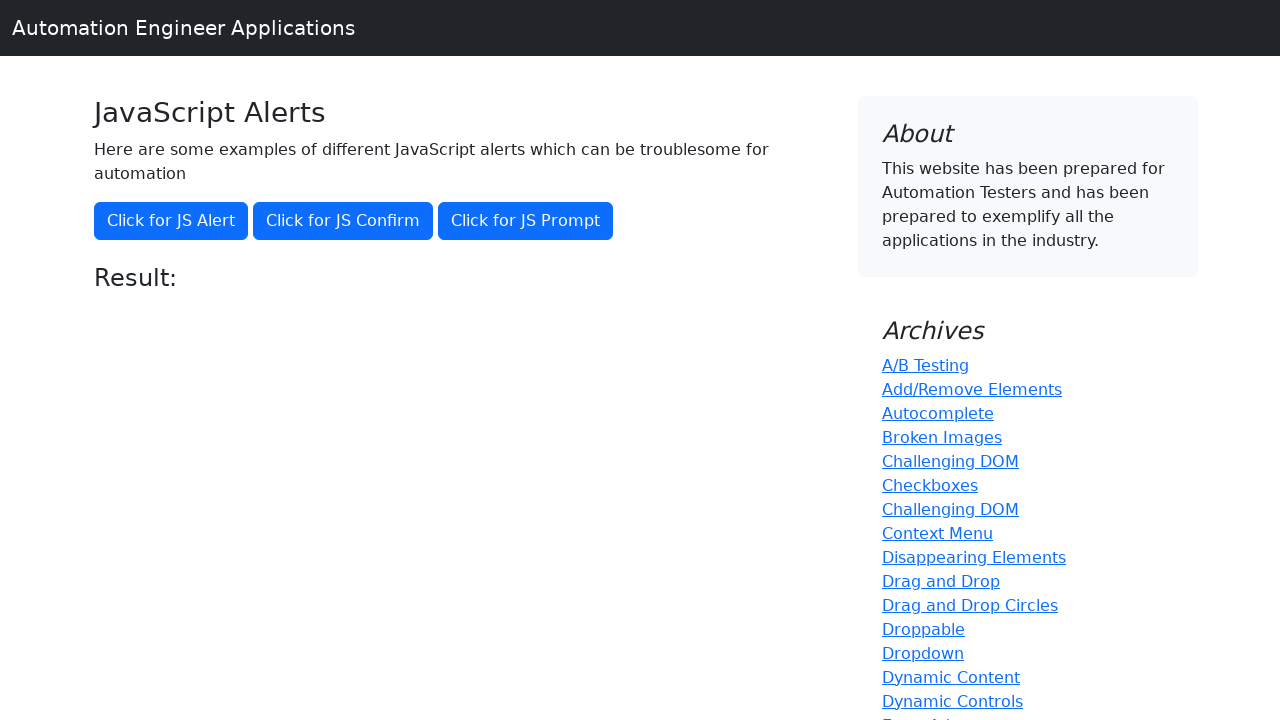

Set up dialog handler to dismiss confirm dialog
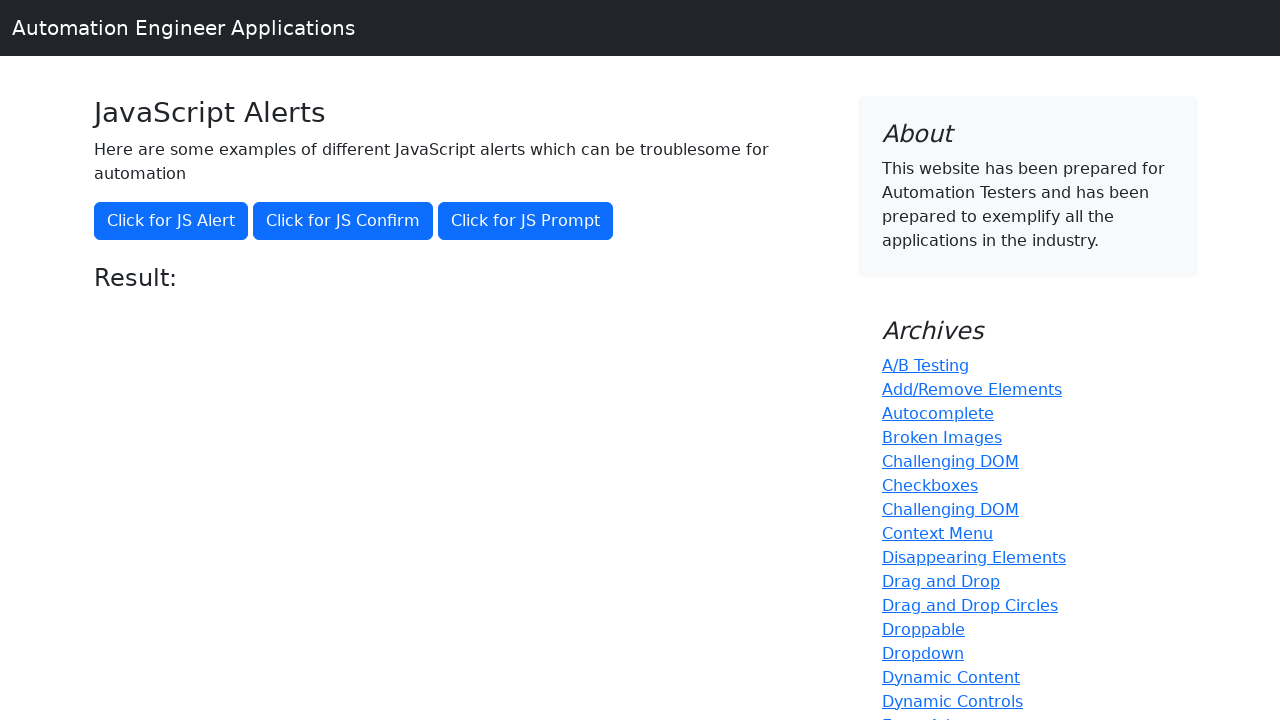

Clicked button to trigger JavaScript confirm dialog at (343, 221) on xpath=//*[text()='Click for JS Confirm']
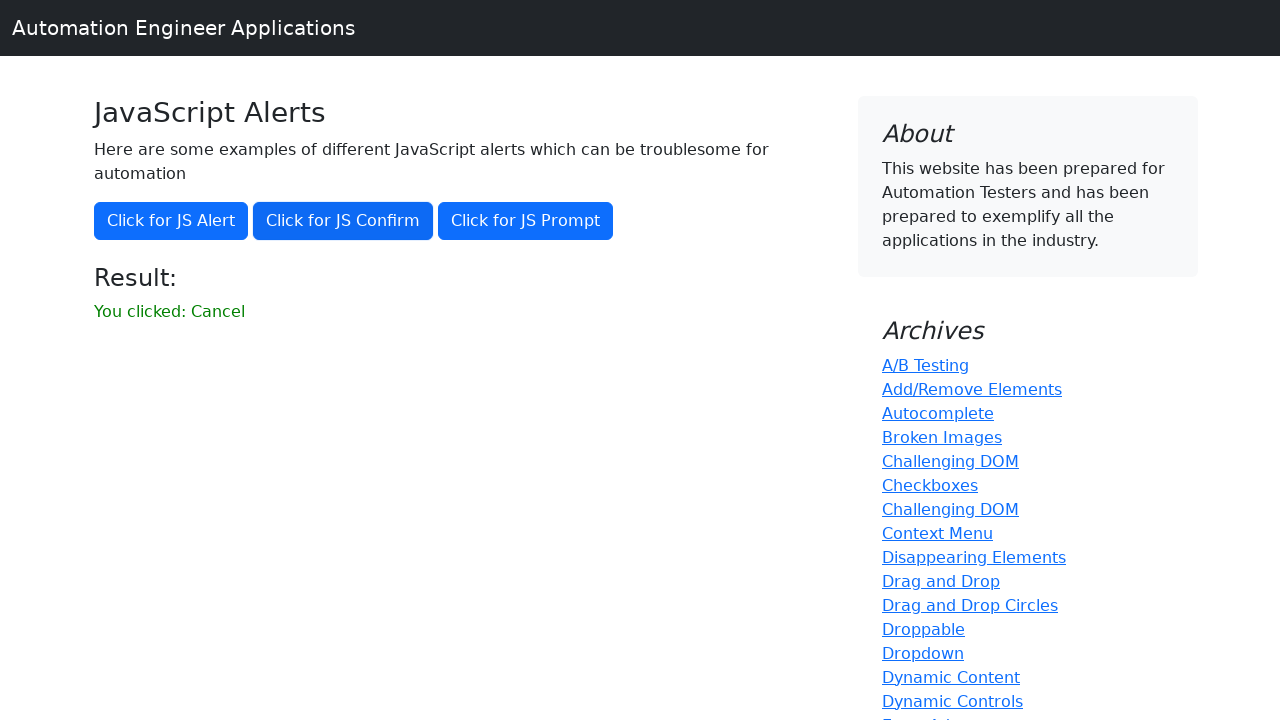

Result message element loaded
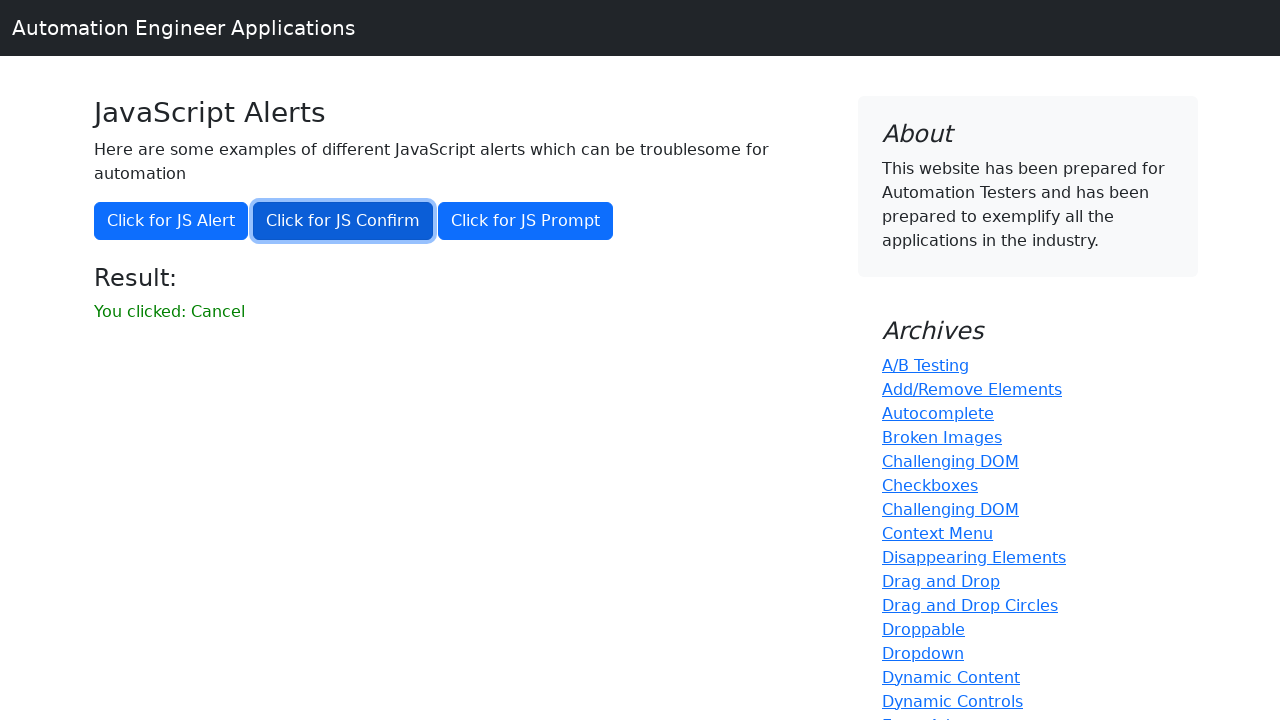

Retrieved result text: 'You clicked: Cancel'
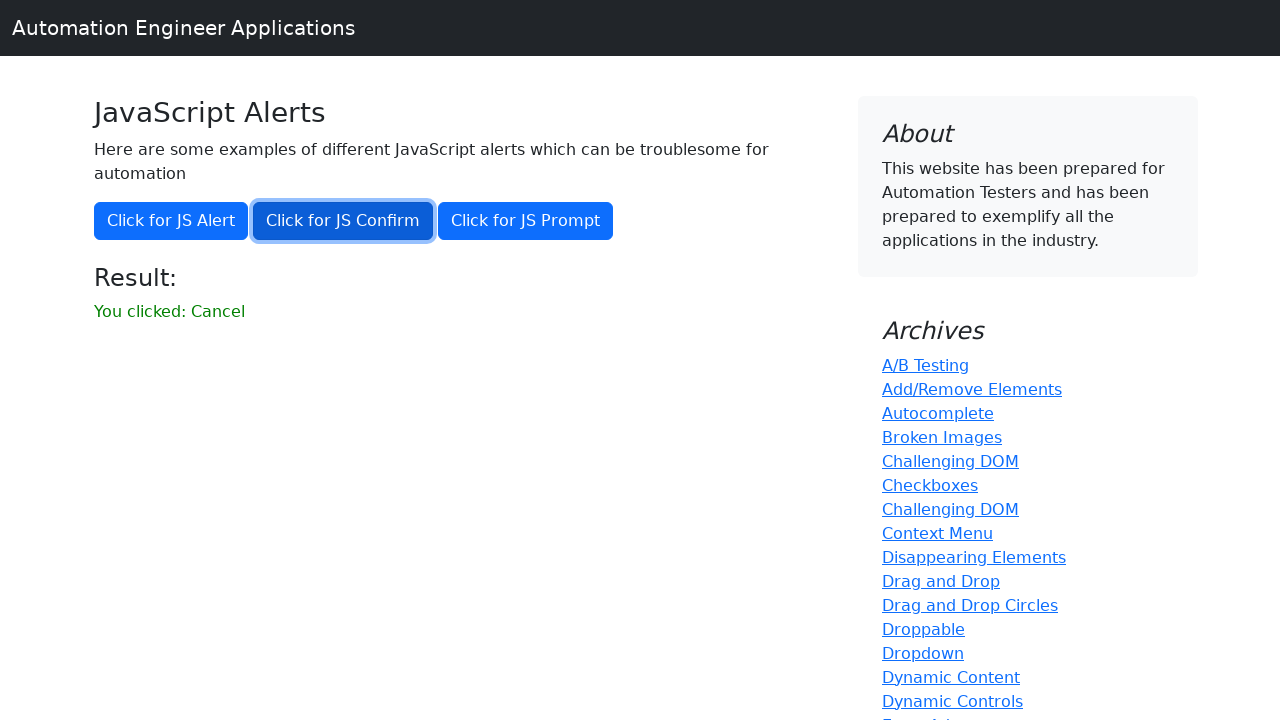

Verified result message does not contain 'successfuly'
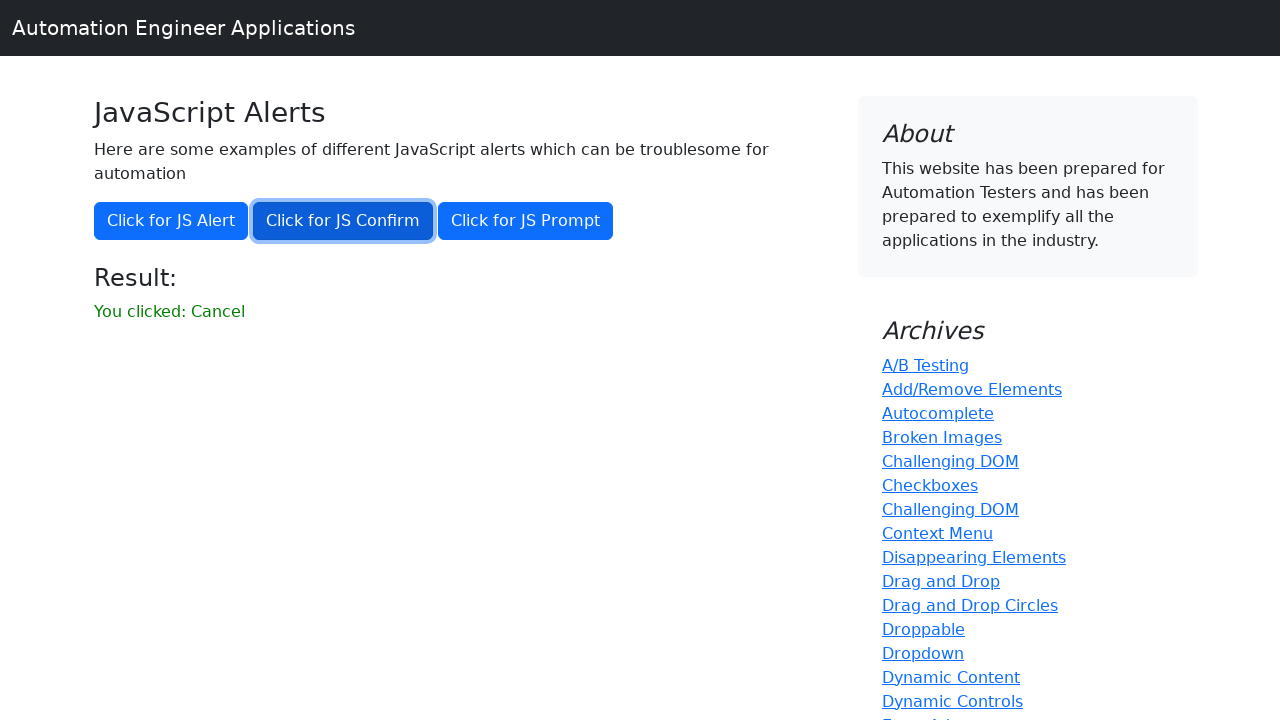

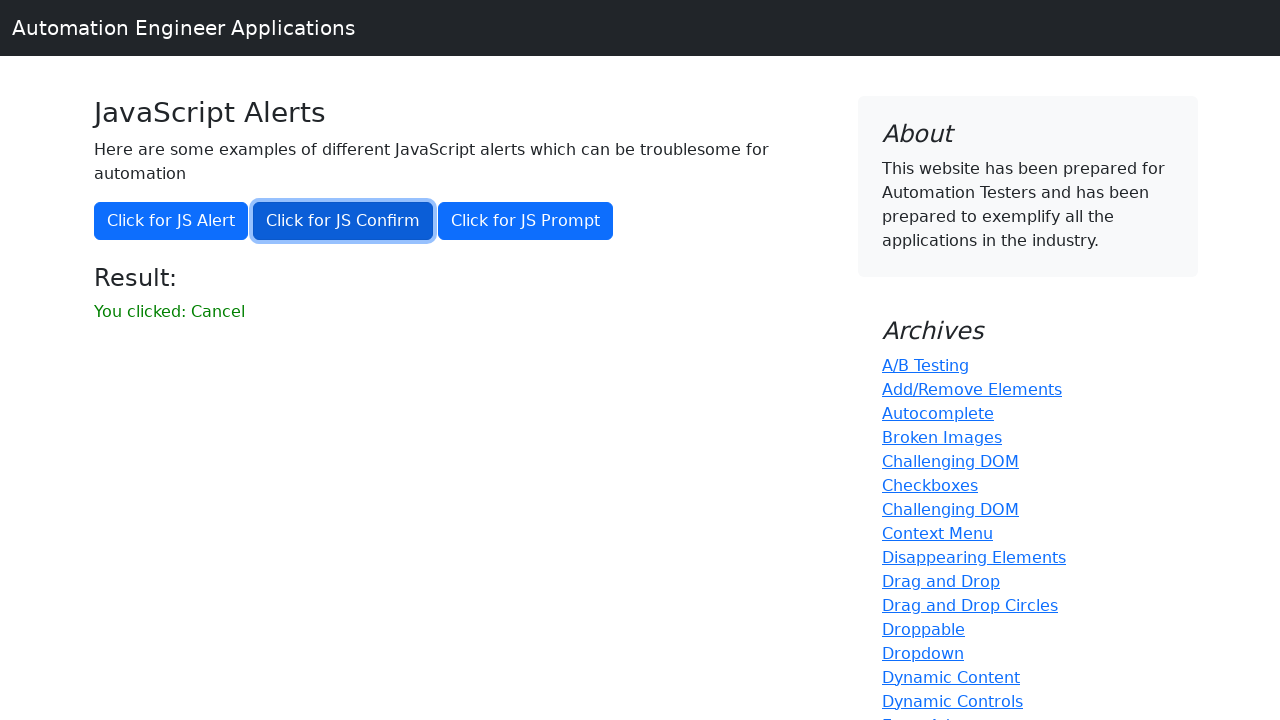